Tests mobile performance by loading the page on a mobile viewport and measuring load time to ensure acceptable performance for mobile networks.

Starting URL: https://web-rms4m4wbx-giquinas-projects.vercel.app

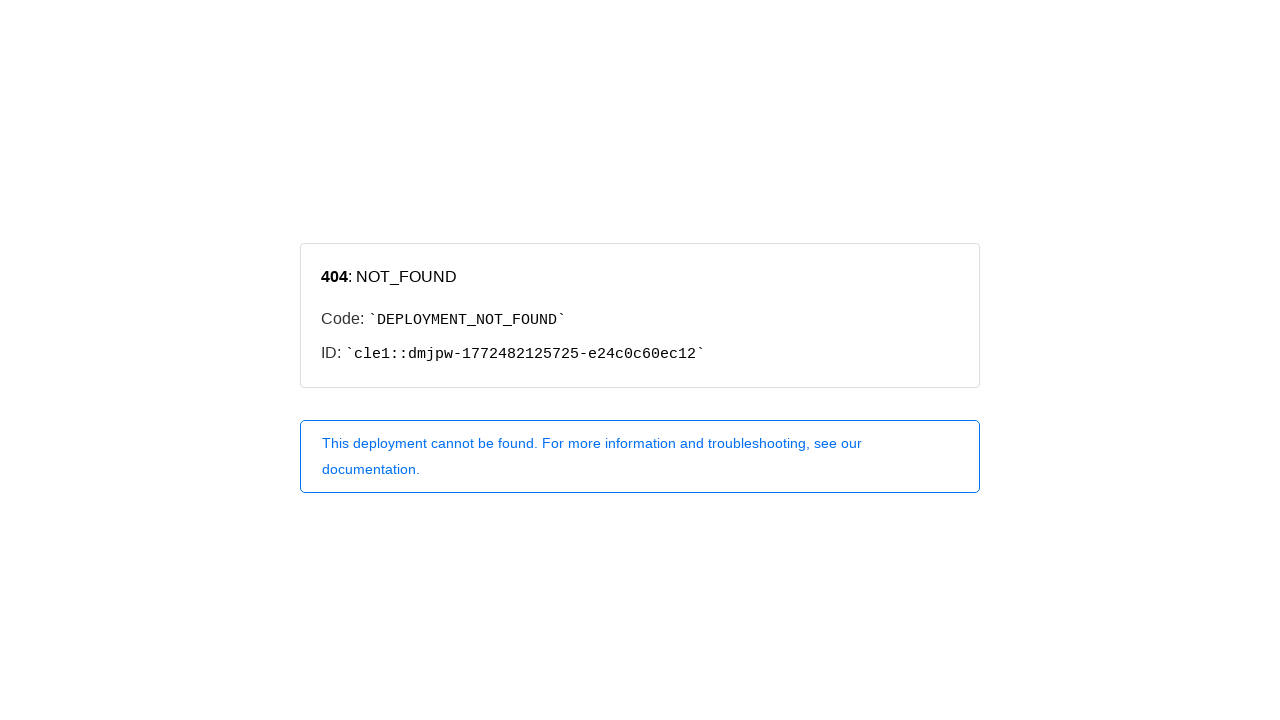

Set mobile viewport to 375x667 pixels for Portuguese community network testing
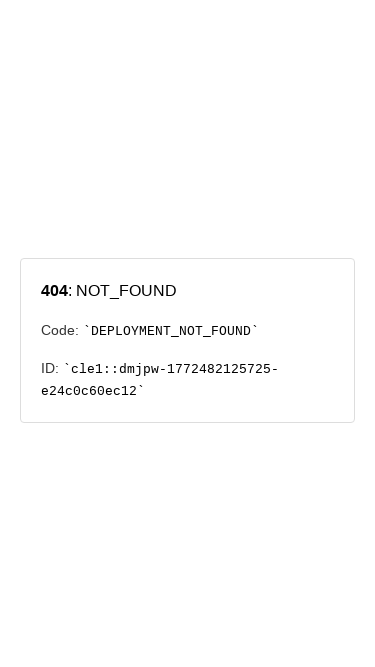

Reloaded page to measure fresh load time
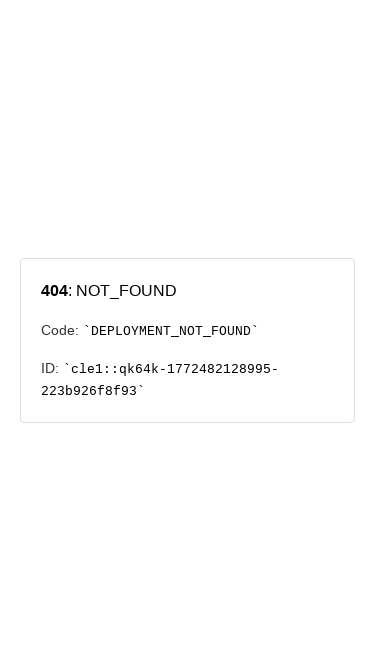

Page load state completed
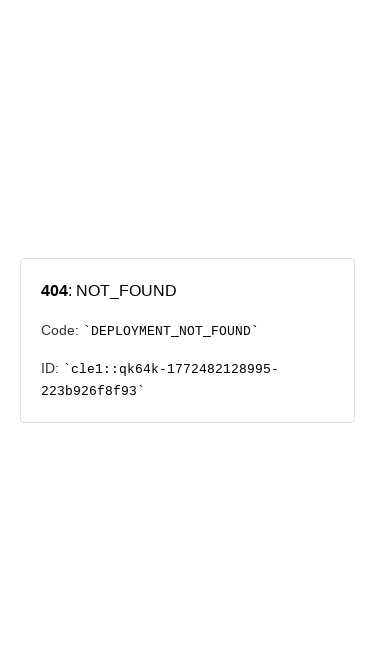

Counted 0 lazy-loaded images for mobile performance optimization
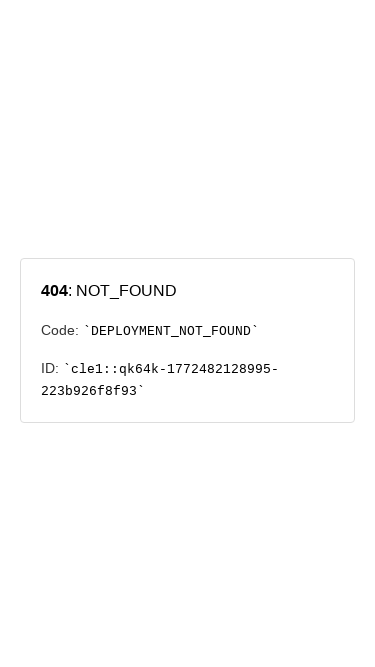

Found 0 preloaded resources for mobile network optimization
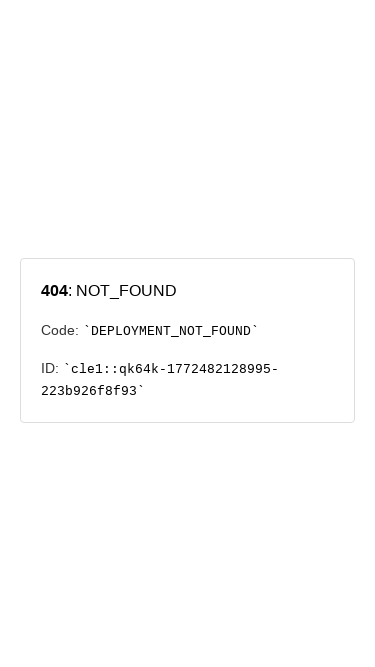

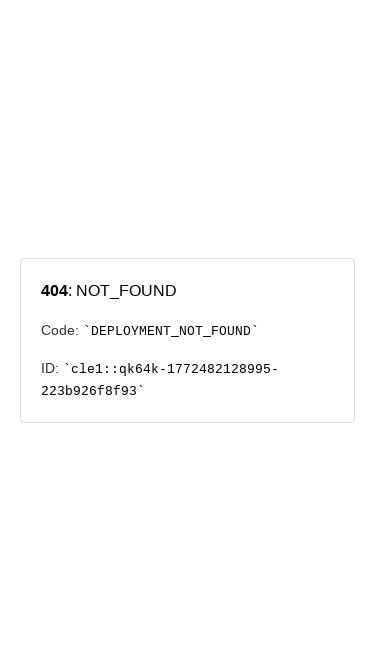